Tests sorting the Due column in ascending order using semantic class-based selectors on the second table.

Starting URL: http://the-internet.herokuapp.com/tables

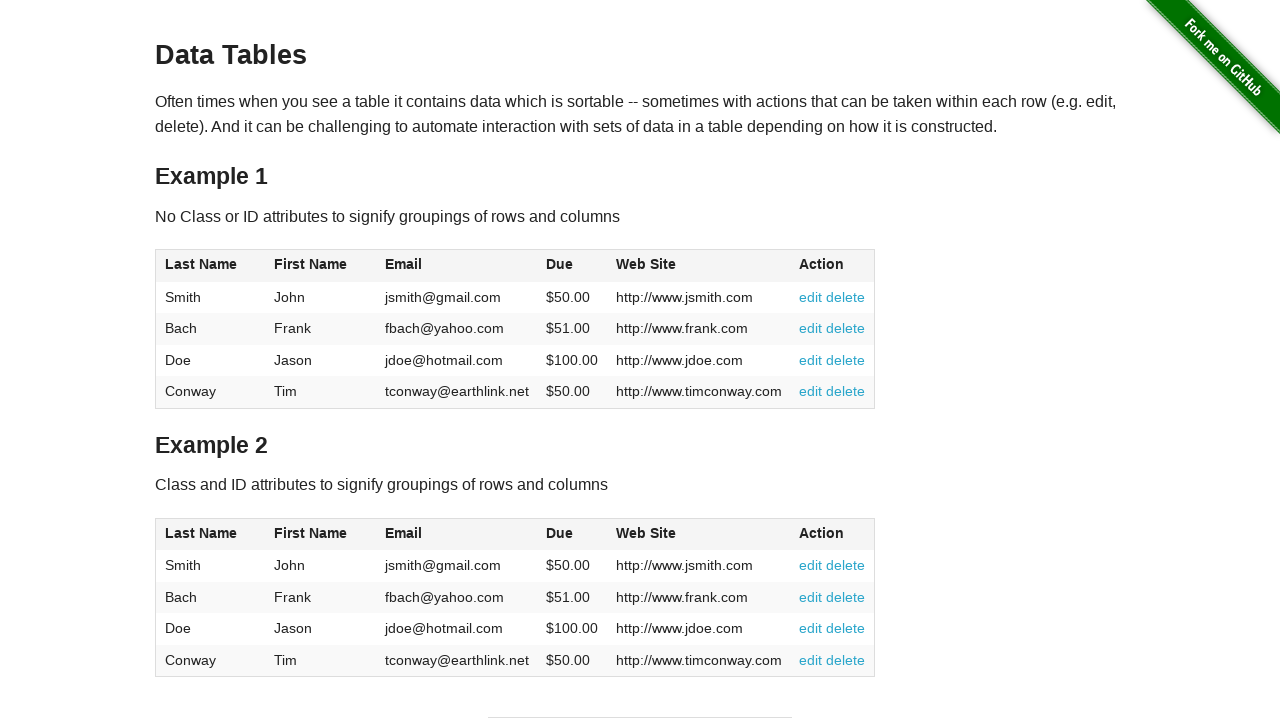

Clicked the Due column header in second table to sort at (560, 533) on #table2 thead .dues
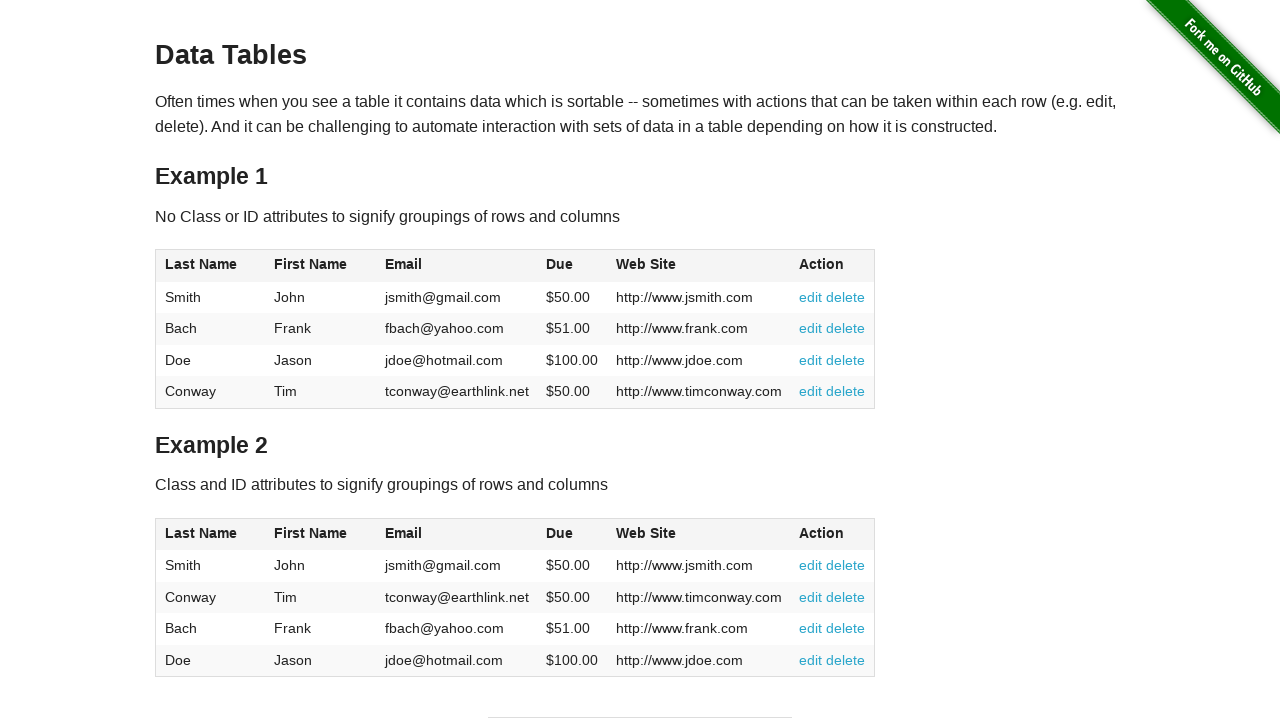

Due column values loaded in second table
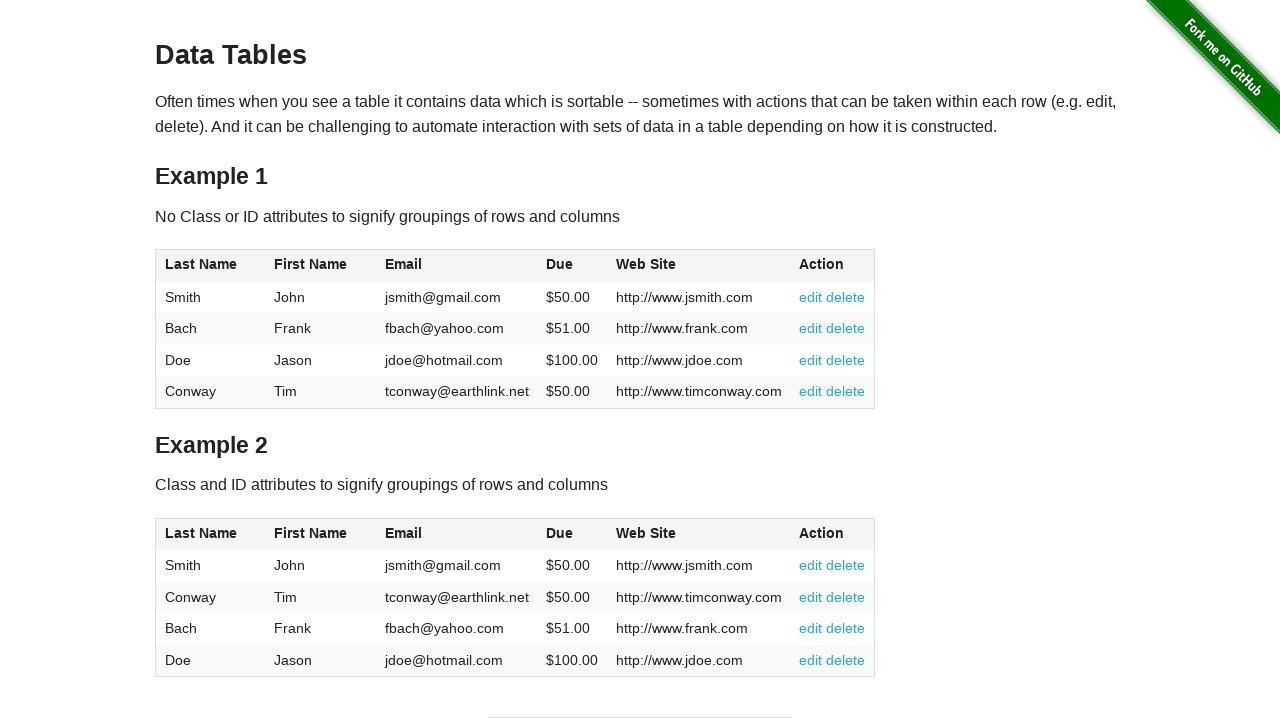

Retrieved all Due column elements from second table
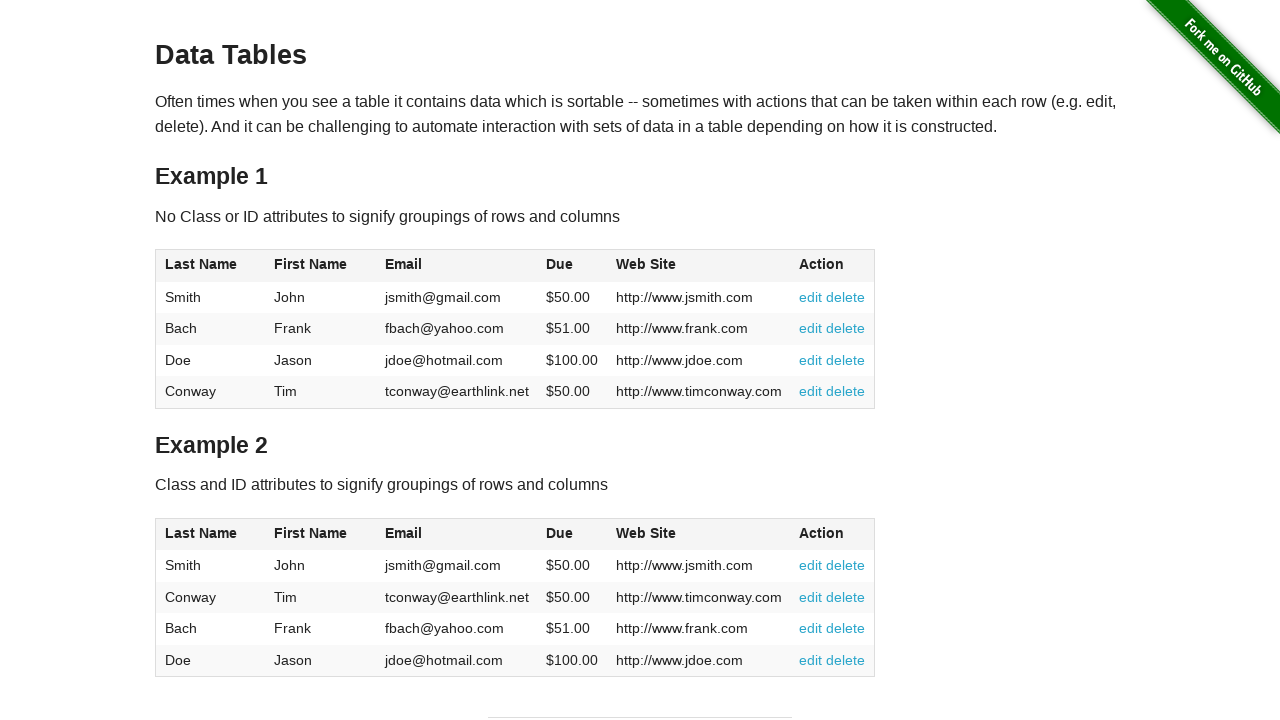

Extracted and converted Due values to floats
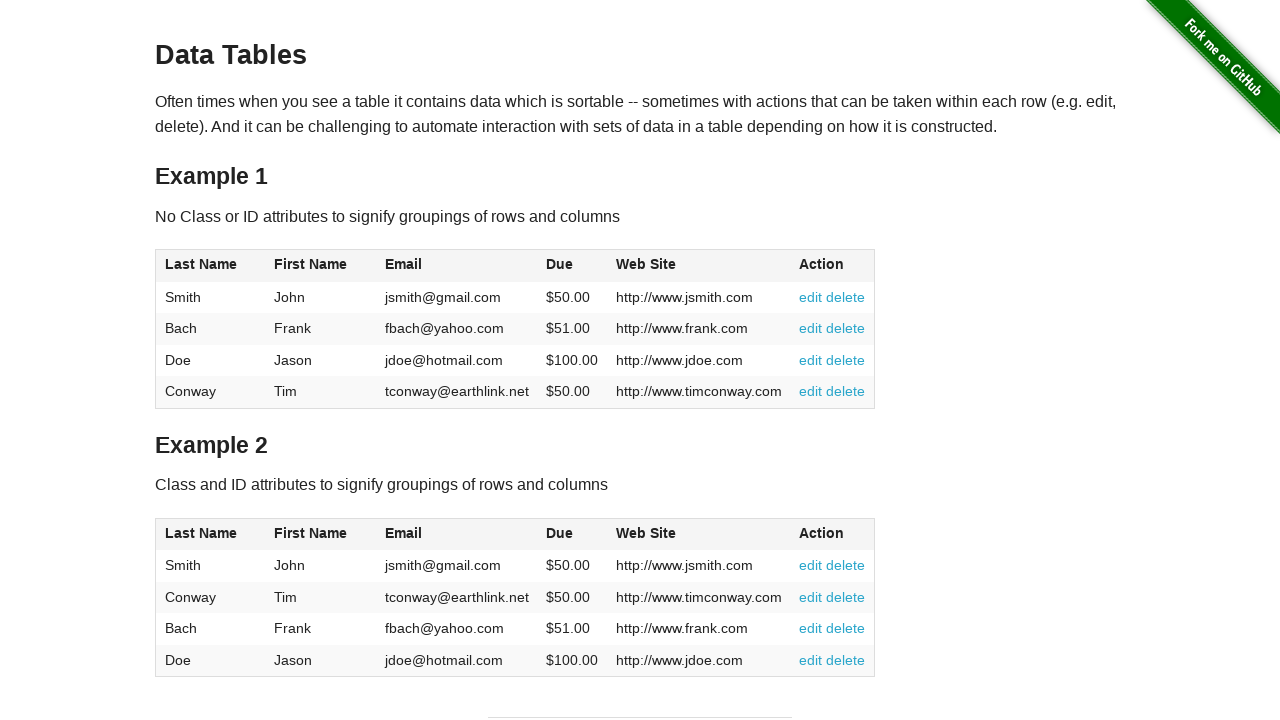

Verified Due column is sorted in ascending order
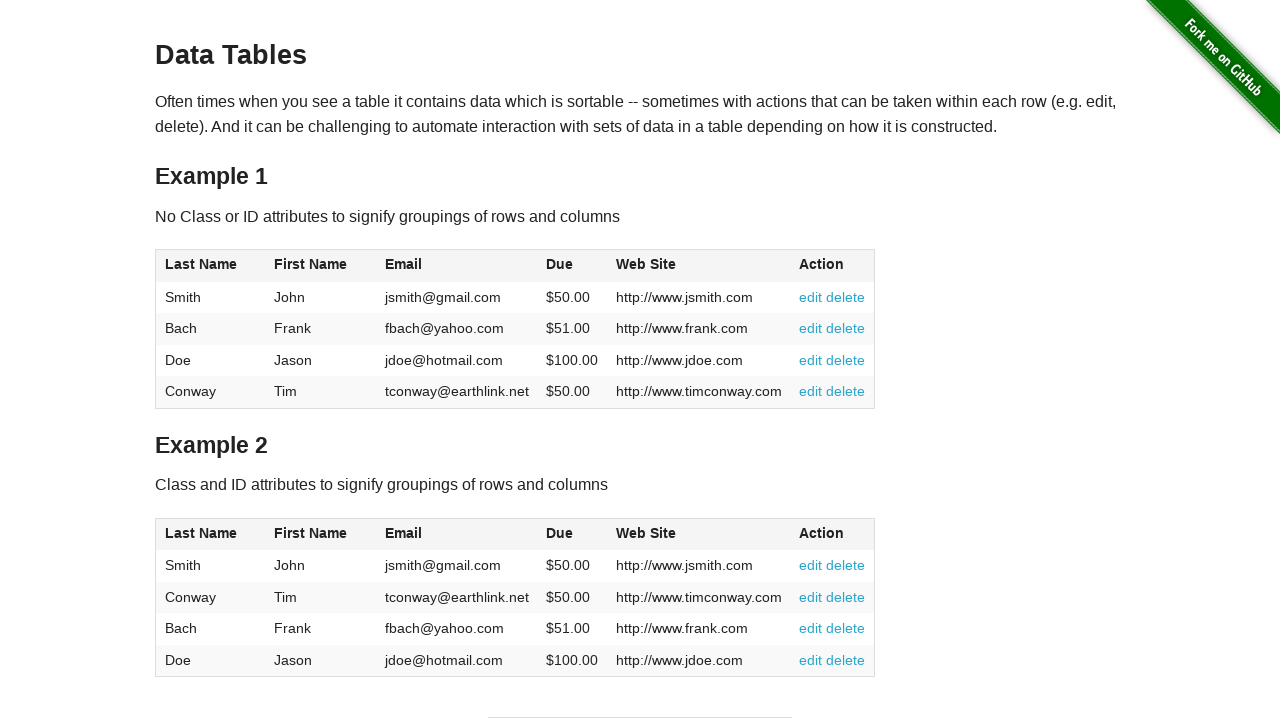

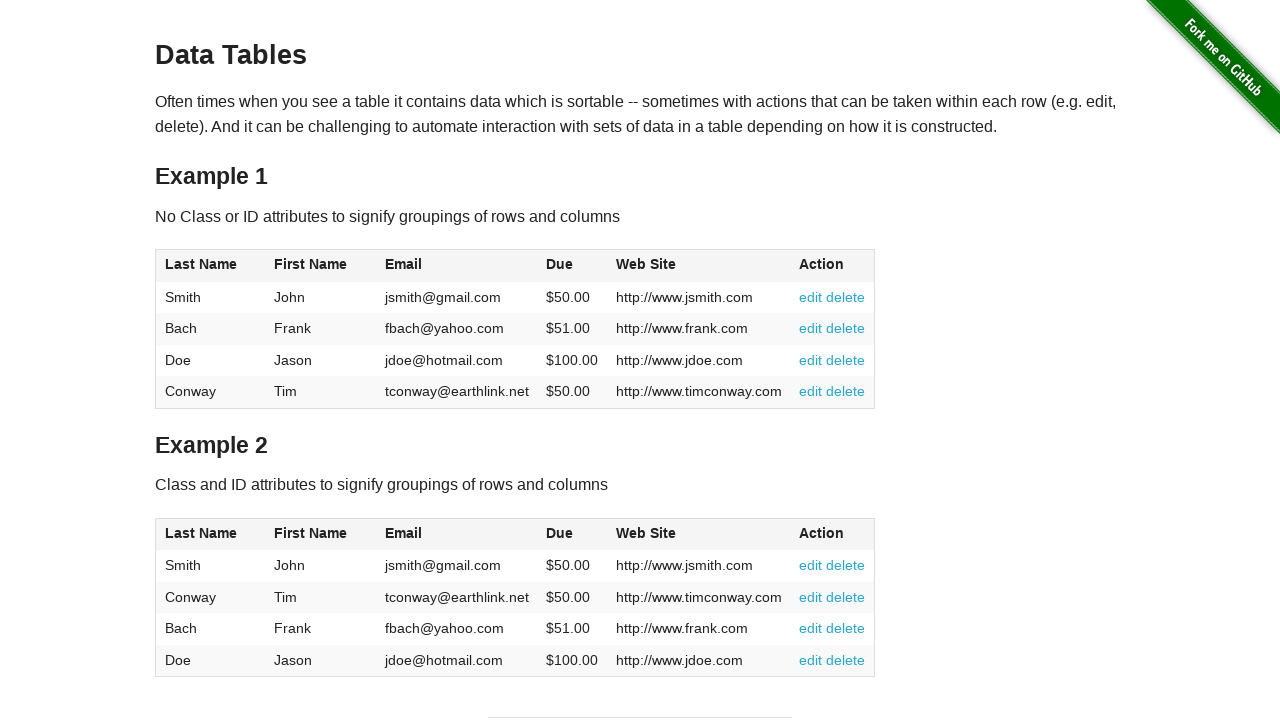